Tests a multi-page flow by clicking a button on a redirect accept page, then navigating to a redirect page where it reads a value, performs a calculation, fills in a form field, and submits the form.

Starting URL: https://suninjuly.github.io/redirect_accept.html

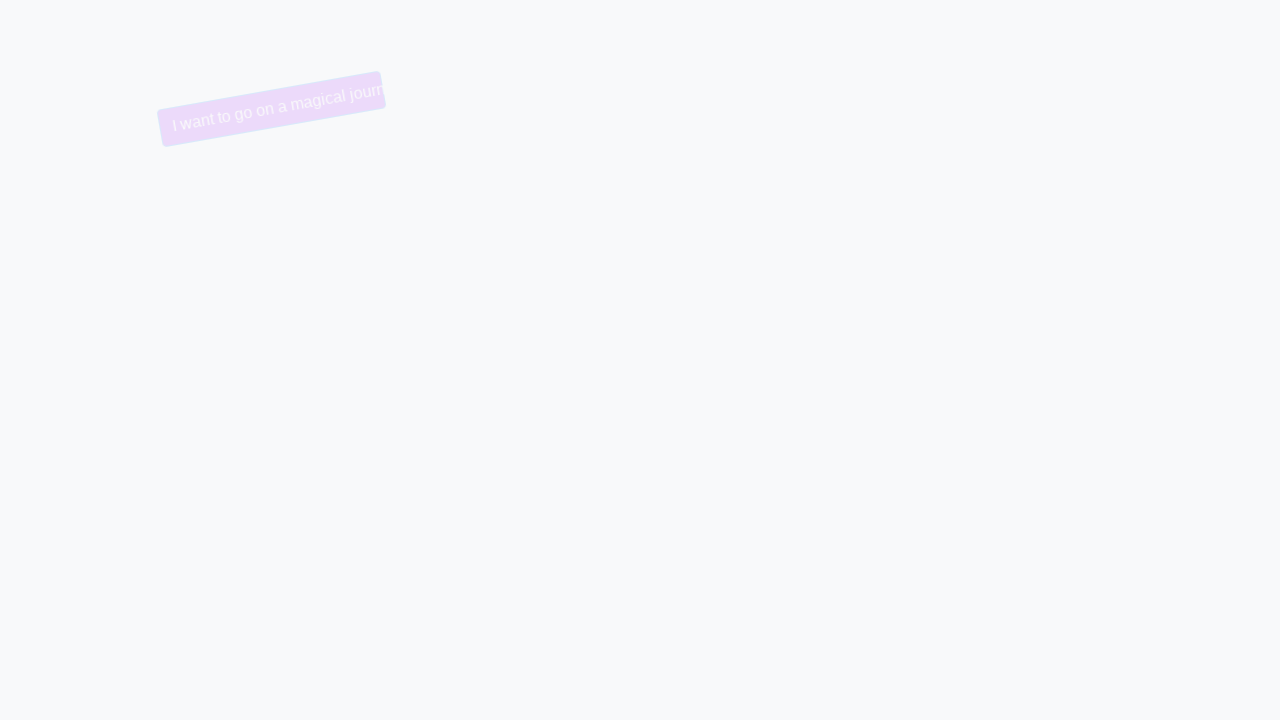

Clicked the trollface button on the redirect accept page at (602, 112) on .trollface
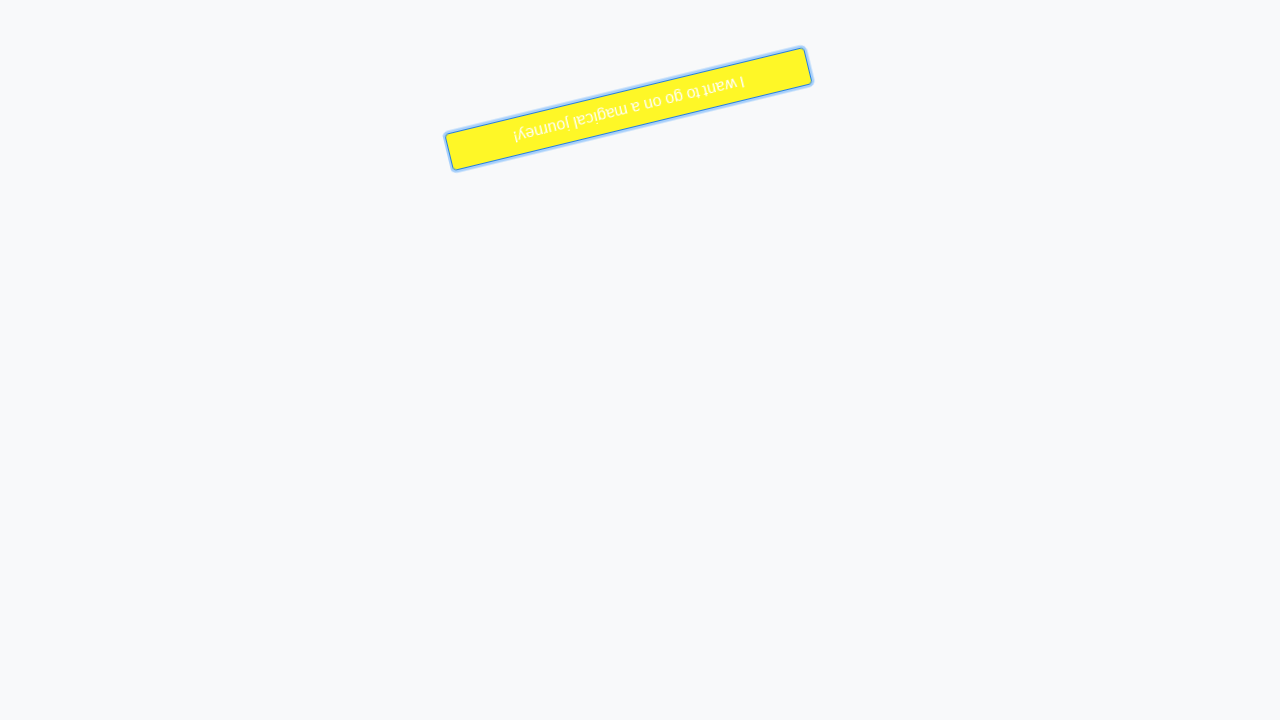

Waited 1 second for transition
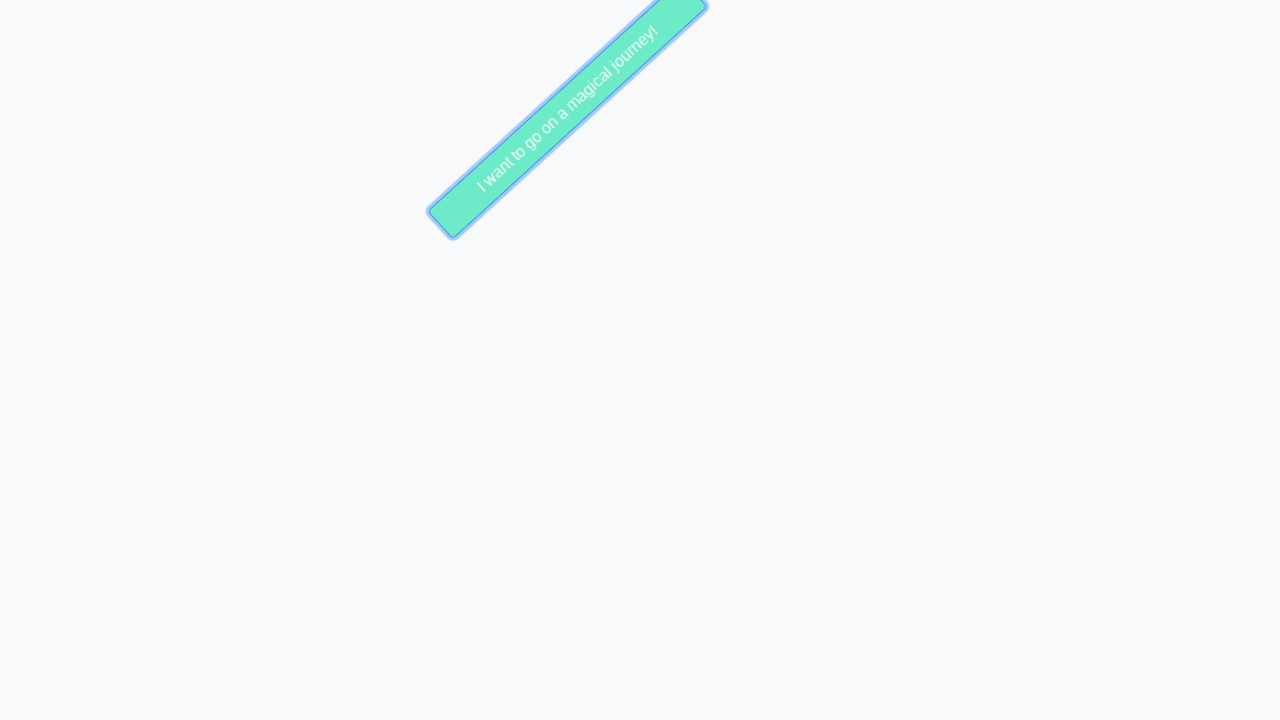

Navigated to the redirect page
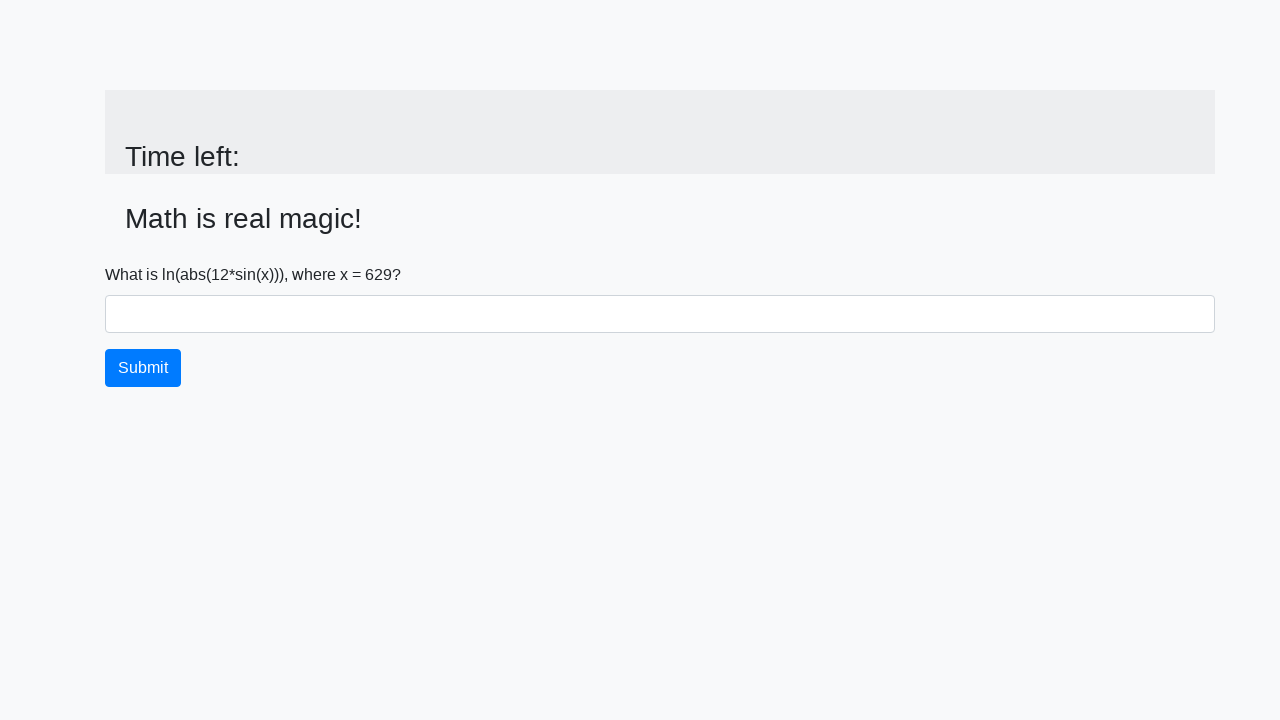

Read input value from the page: 629
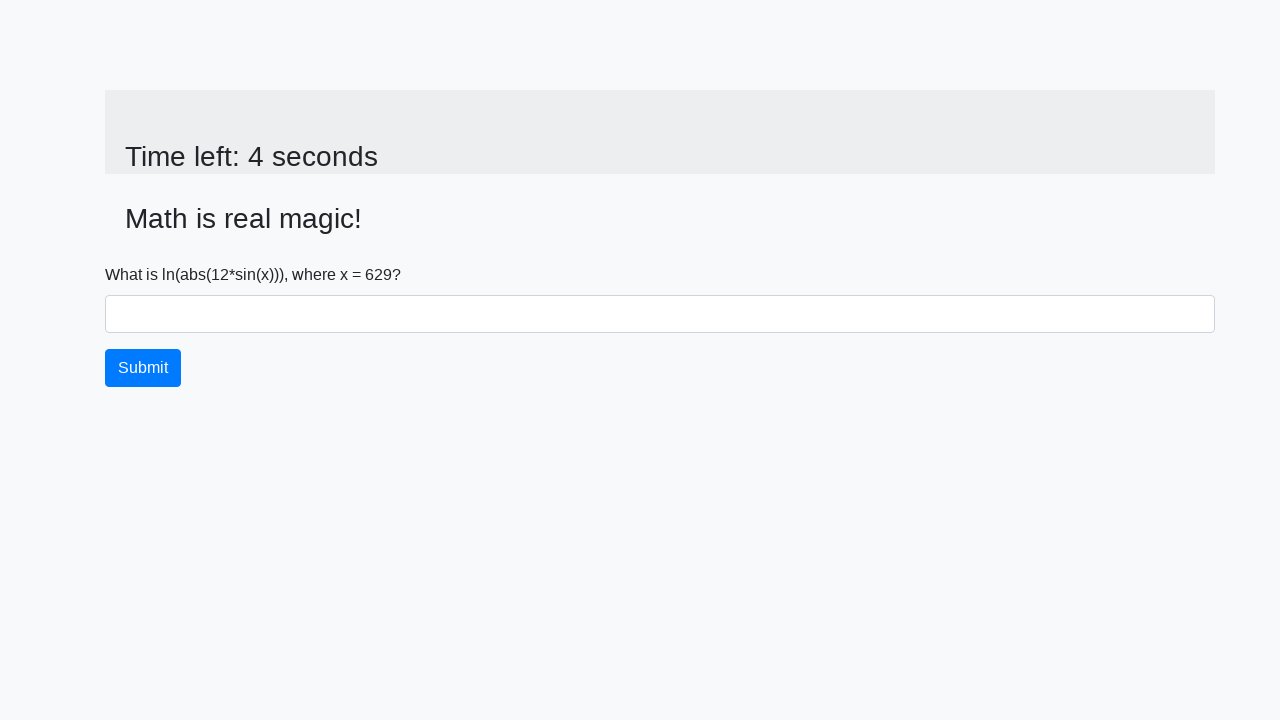

Calculated result using formula: log(abs(12*sin(629))) = 2.022767722177033
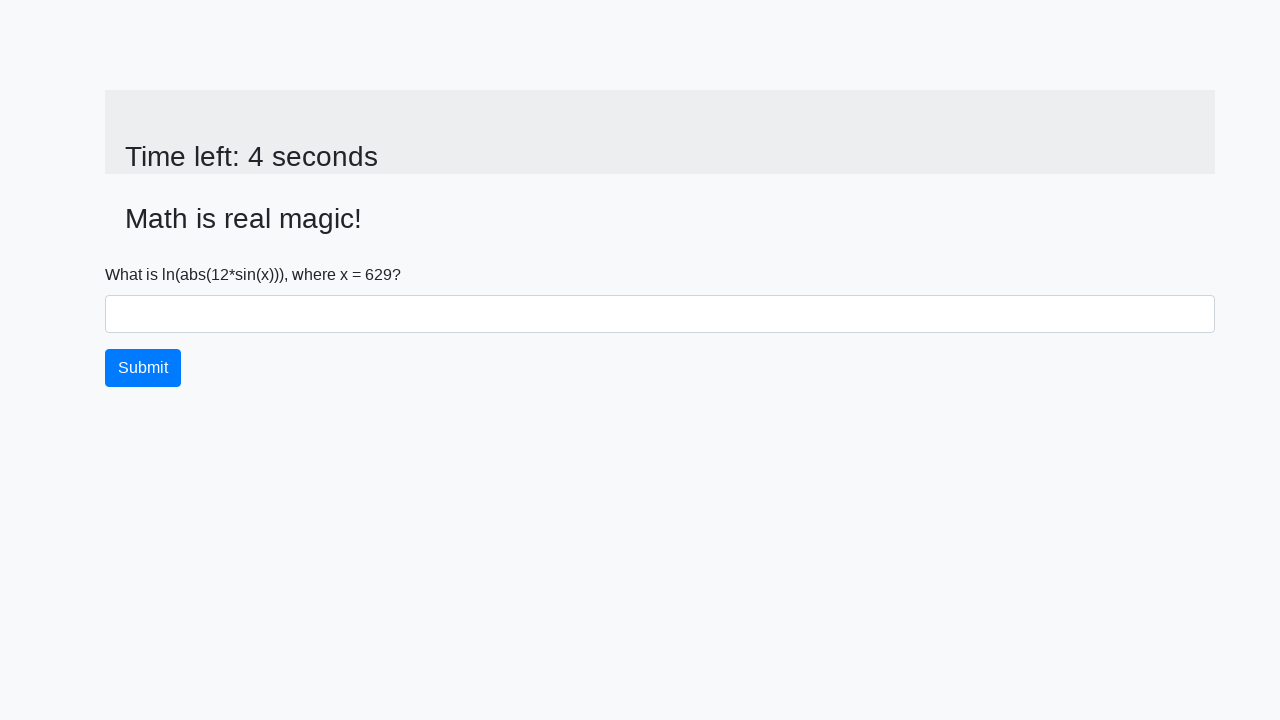

Filled form field with calculated value: 2.022767722177033 on .form-control
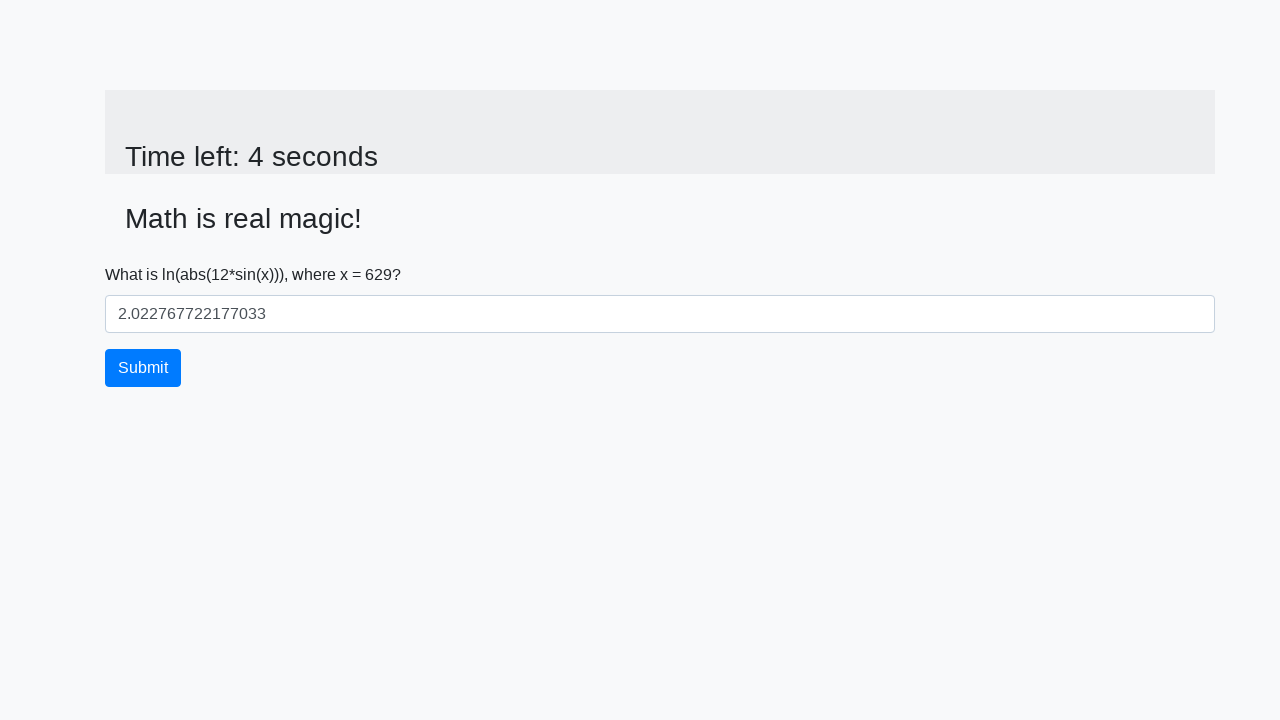

Clicked the submit button at (143, 368) on .btn
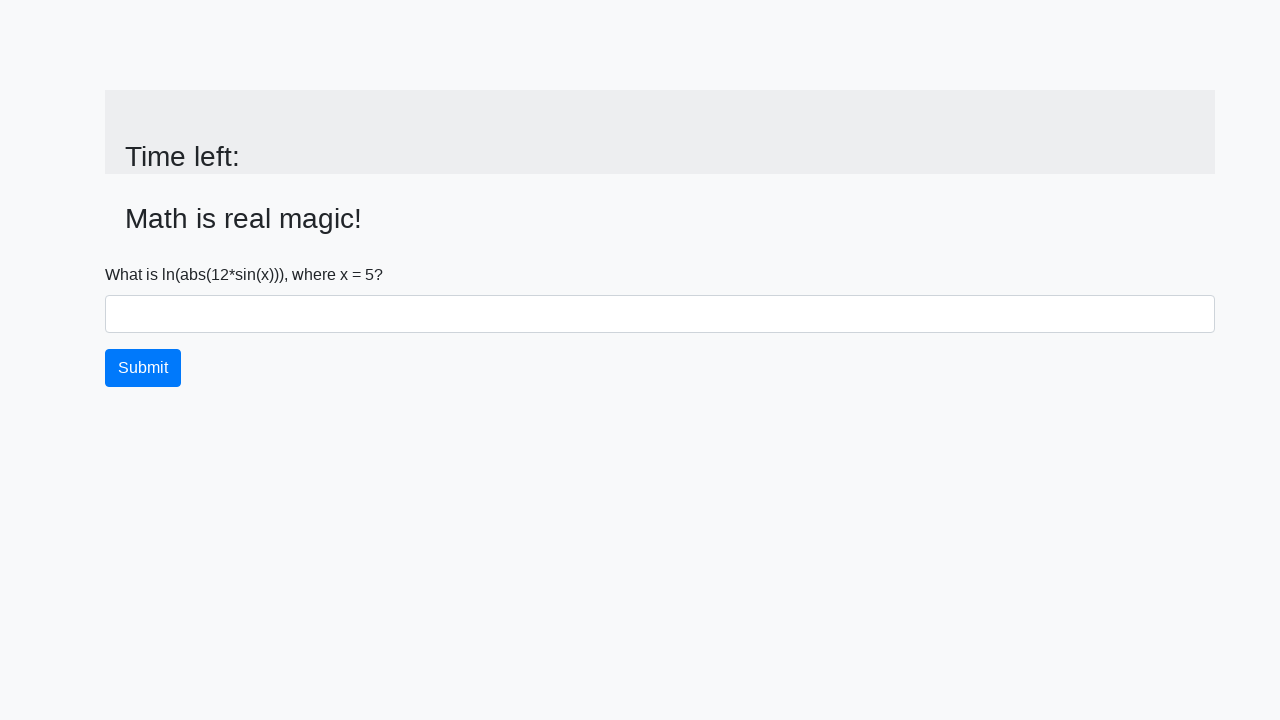

Waited 2 seconds for result
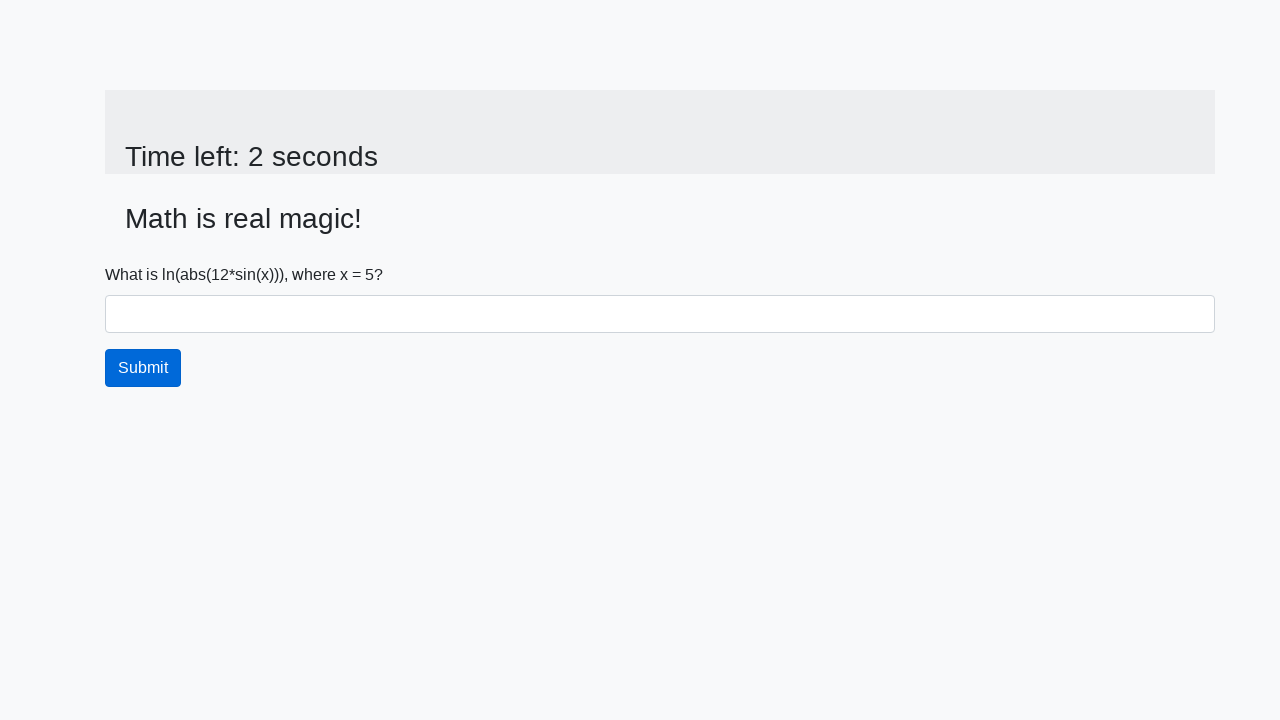

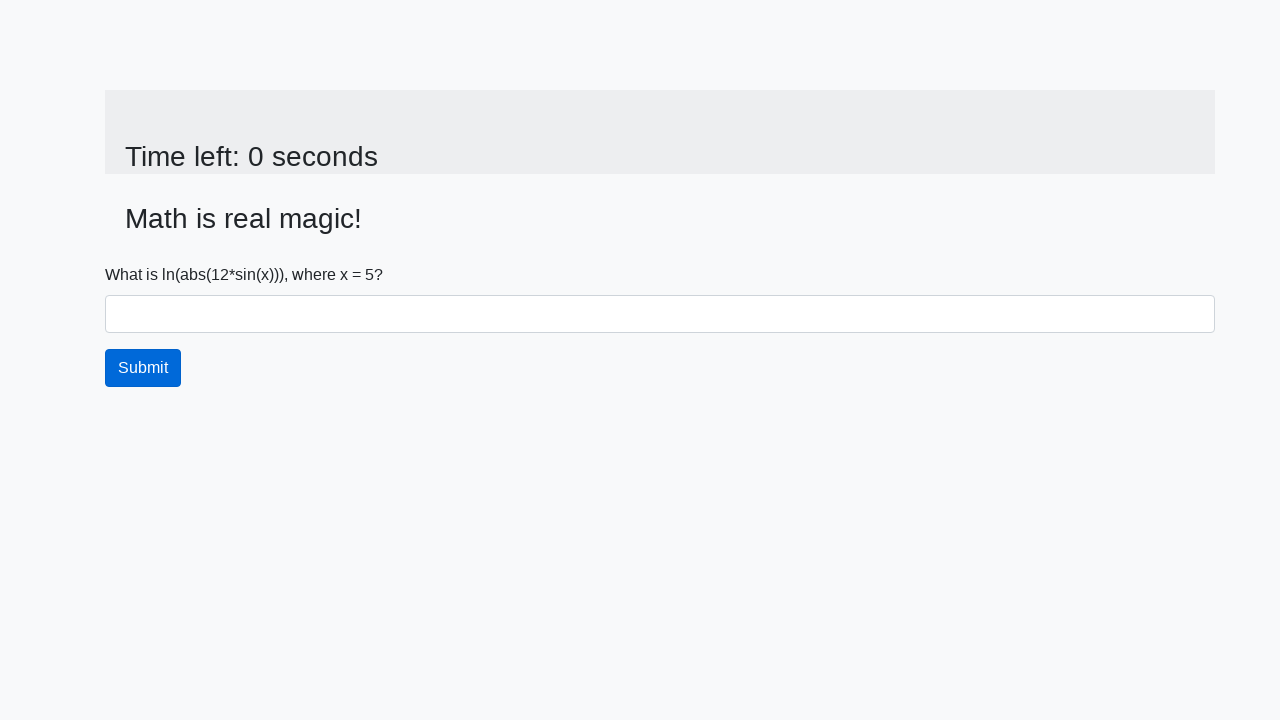